Tests a JavaScript prompt dialog by clicking the third alert button, entering text, clicking OK, and verifying the entered text appears in the result.

Starting URL: https://the-internet.herokuapp.com/javascript_alerts

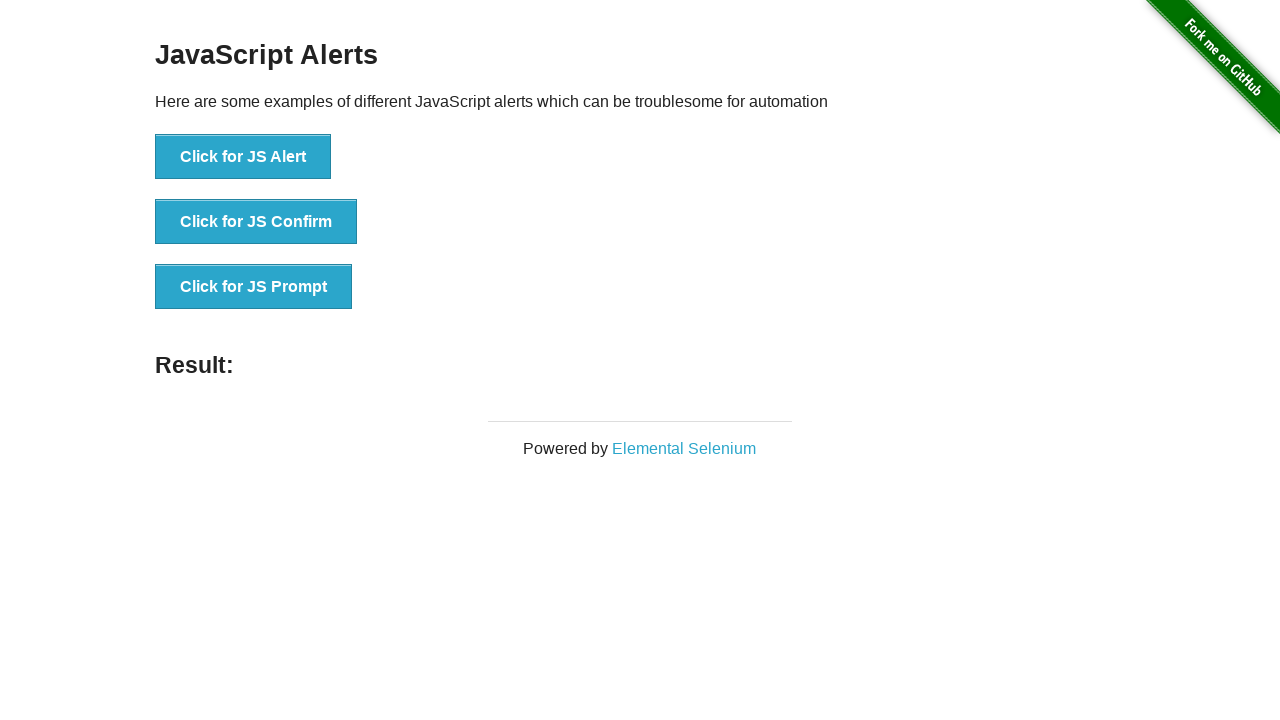

Set up dialog handler to accept prompt with text 'Hello World'
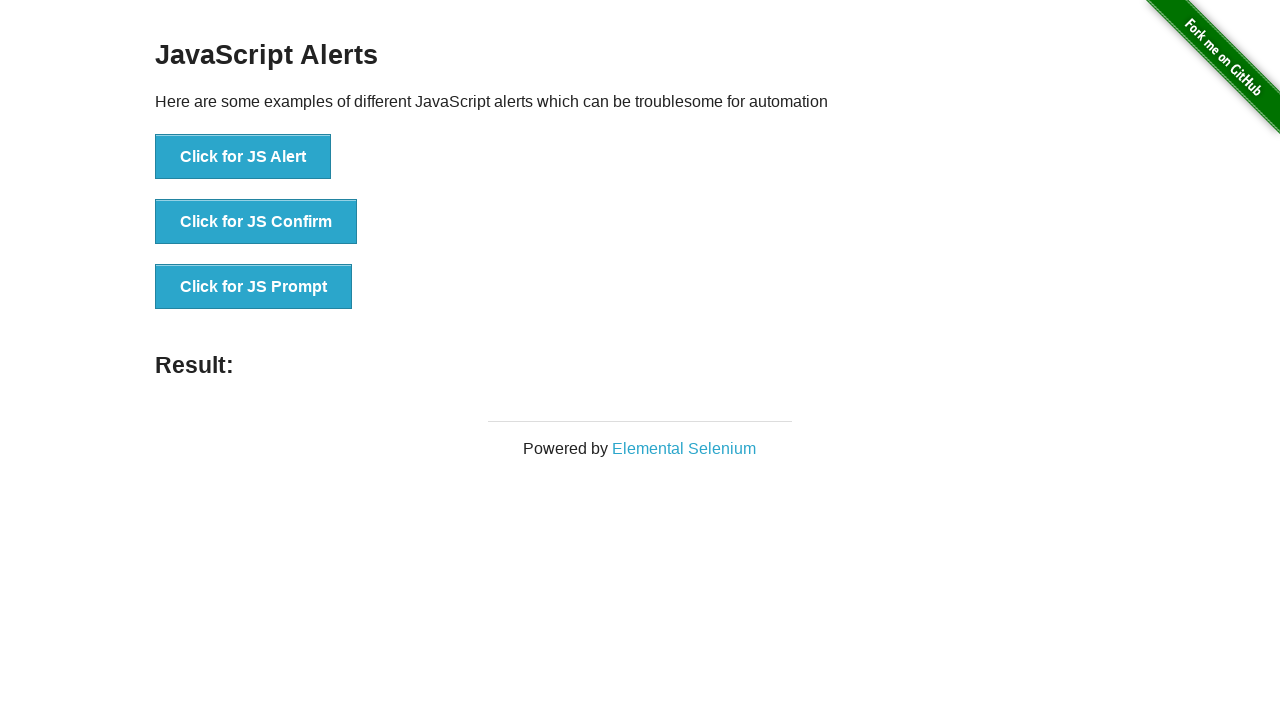

Clicked the third alert button to trigger JavaScript prompt at (254, 287) on button[onclick='jsPrompt()']
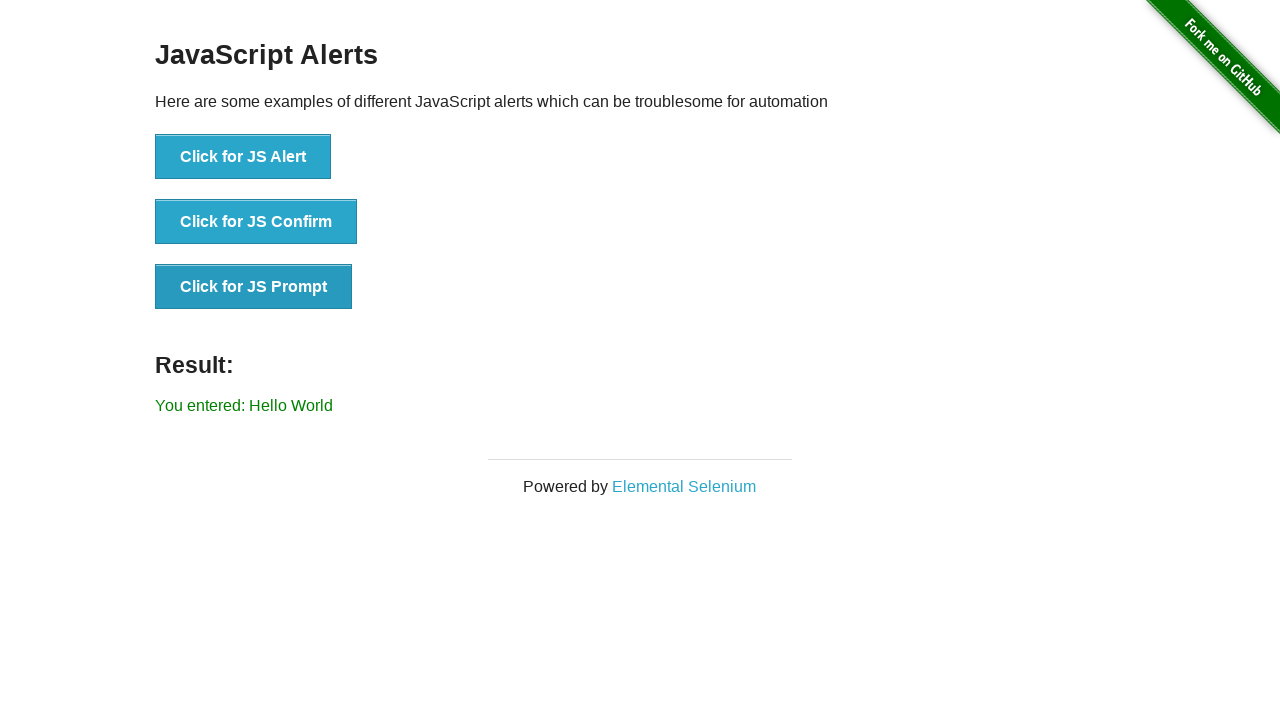

Waited for result message to appear
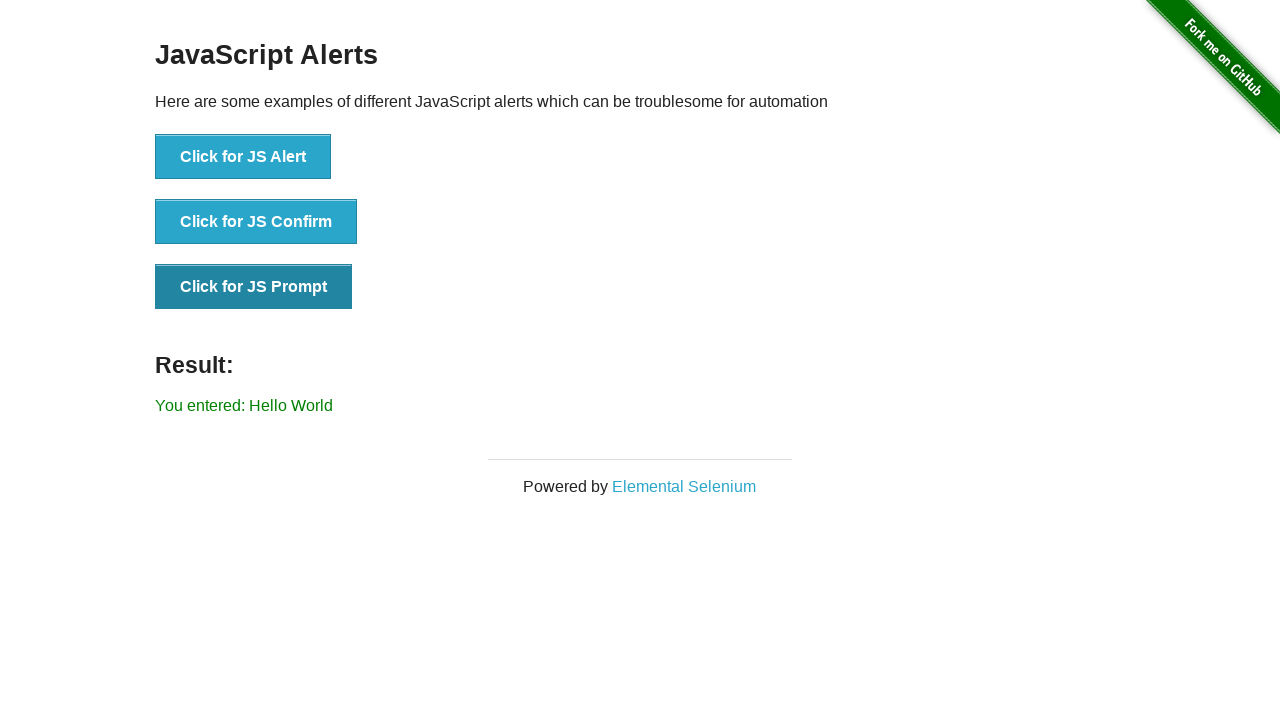

Retrieved result text content
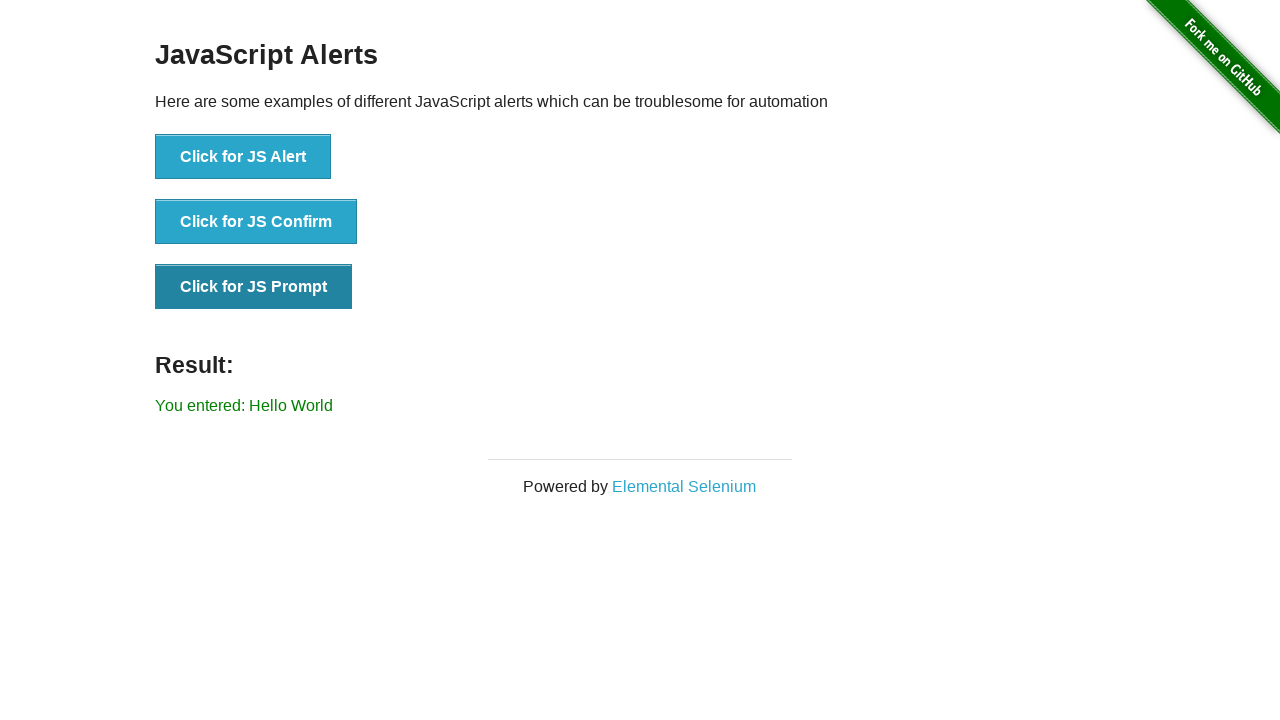

Verified that entered text 'You entered: Hello World' appears in result
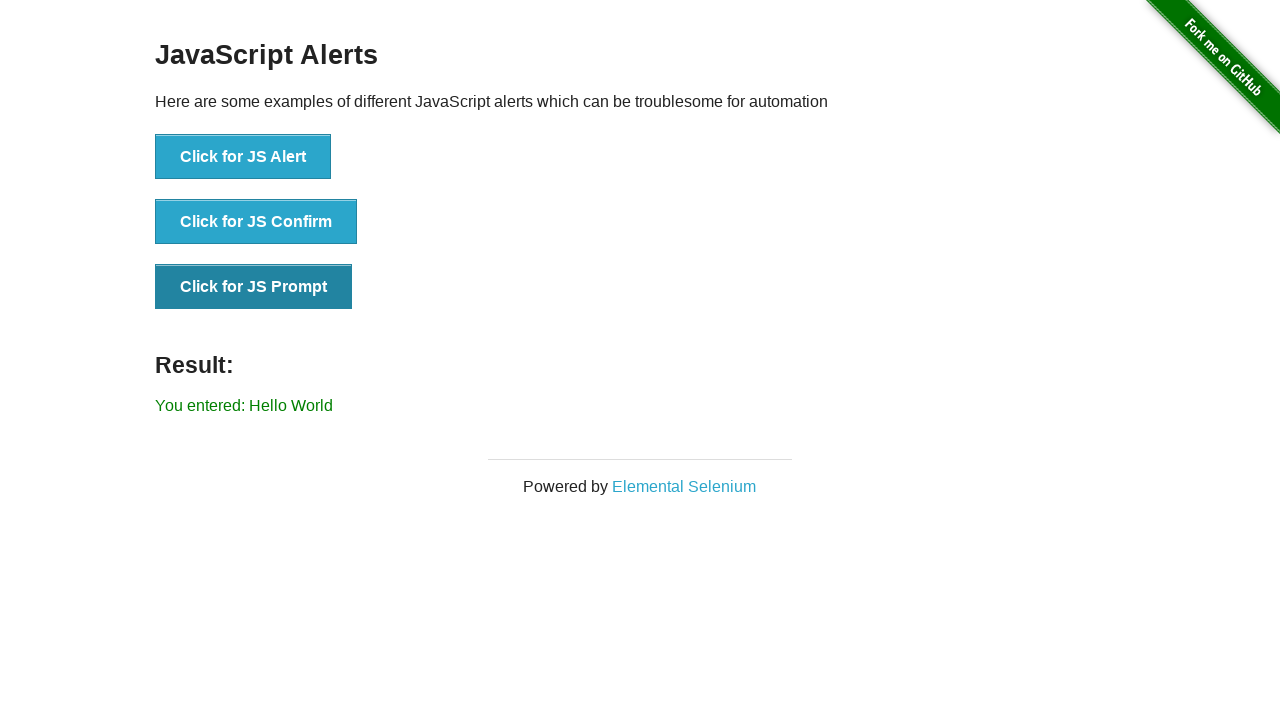

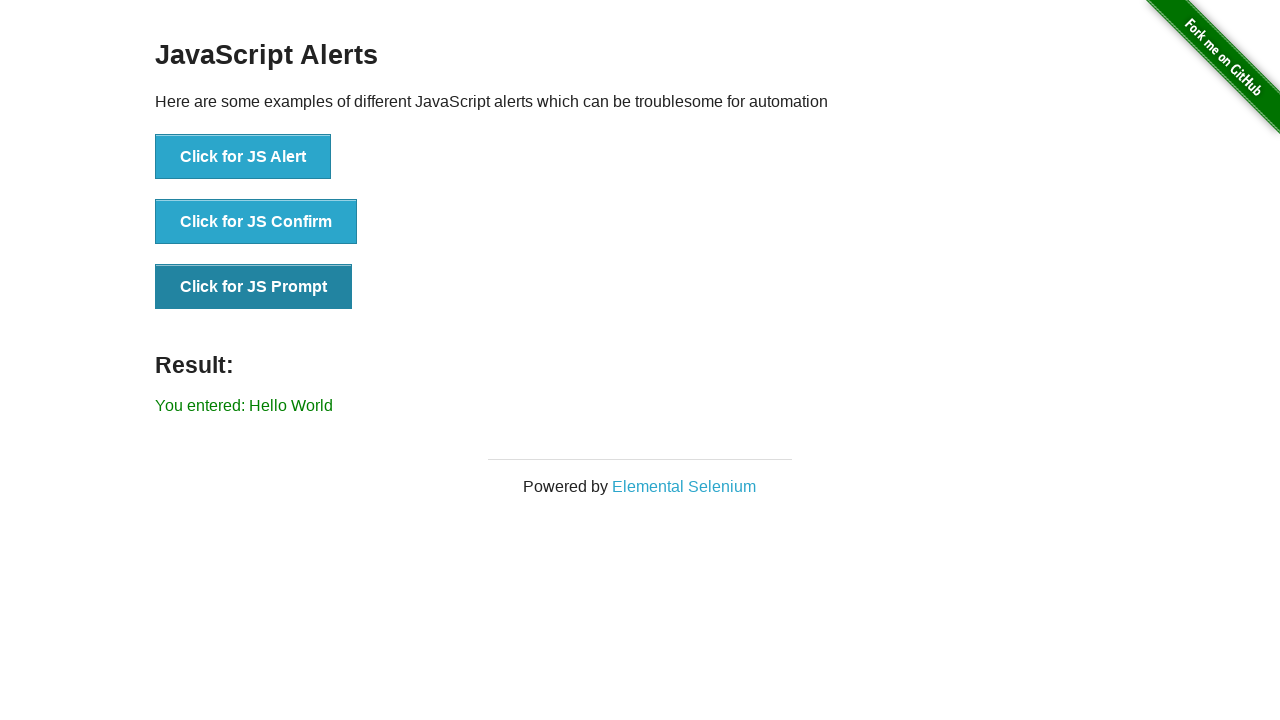